Navigates to W3Schools HTML tables tutorial page and verifies that a sample HTML table is present and contains rows with data cells.

Starting URL: https://www.w3schools.com/html/html_tables.asp

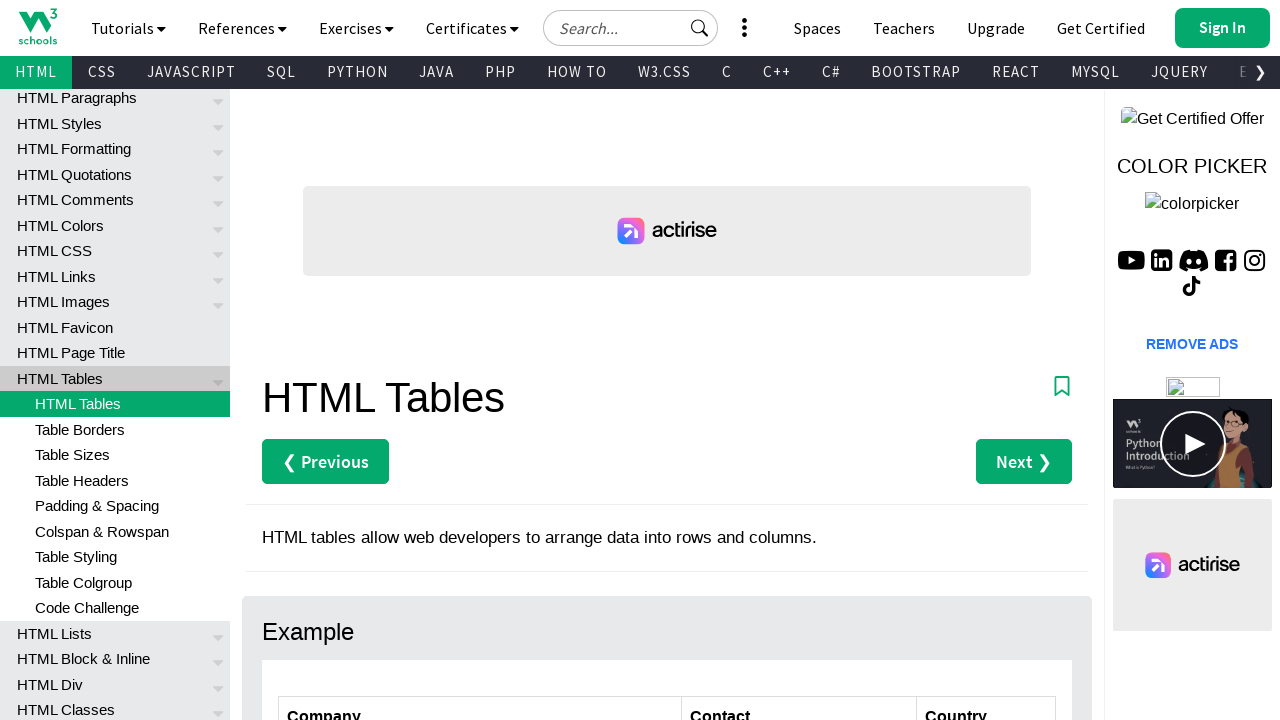

Navigated to W3Schools HTML tables tutorial page
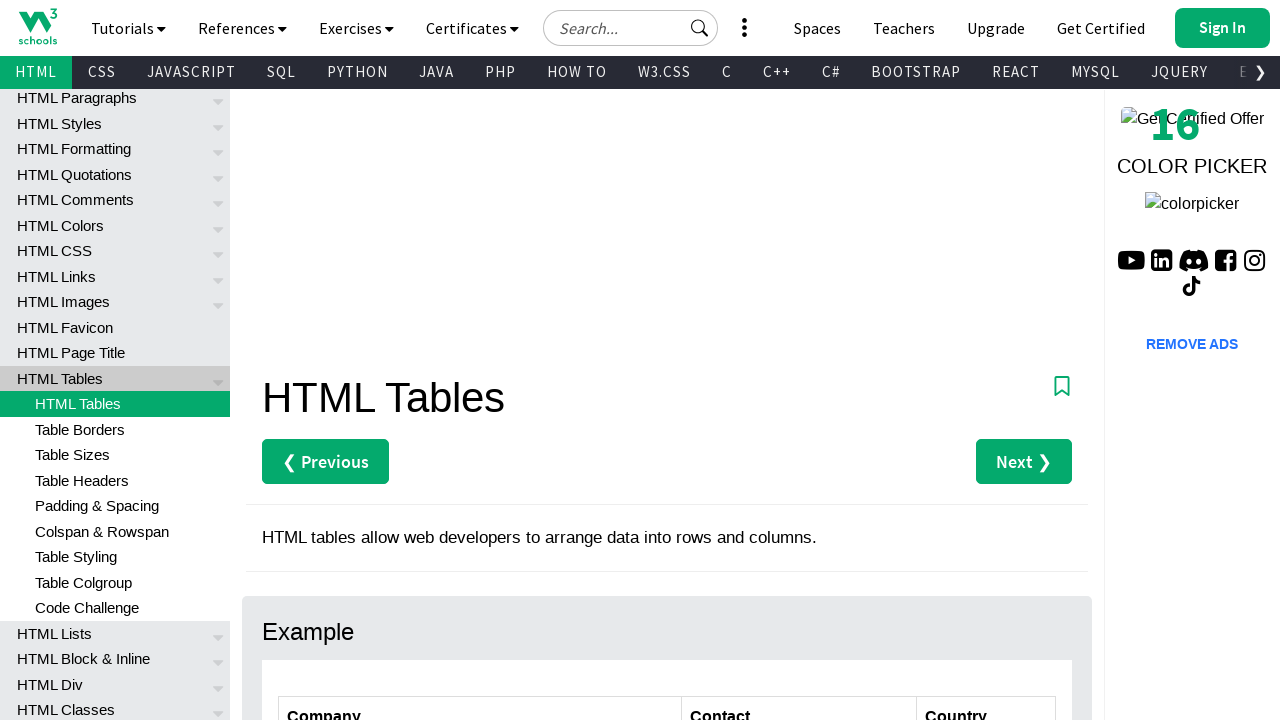

Table with id 'customers' is now visible
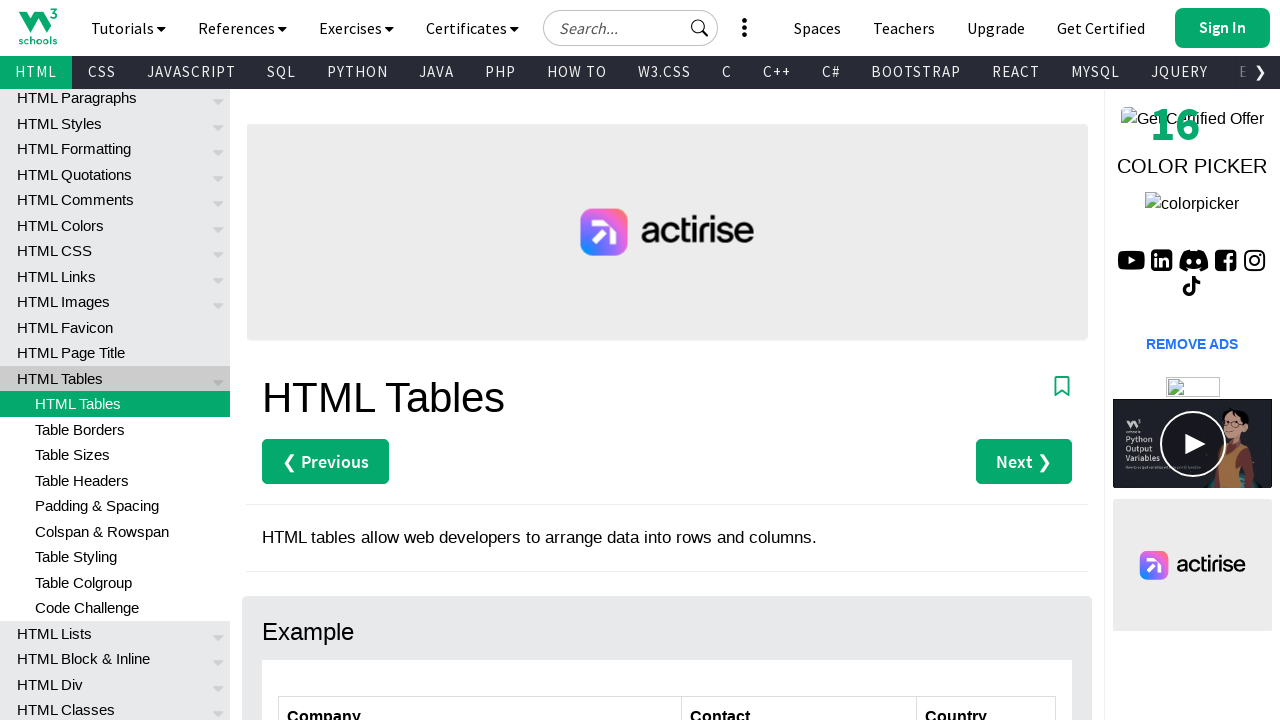

Located all rows in the customers table
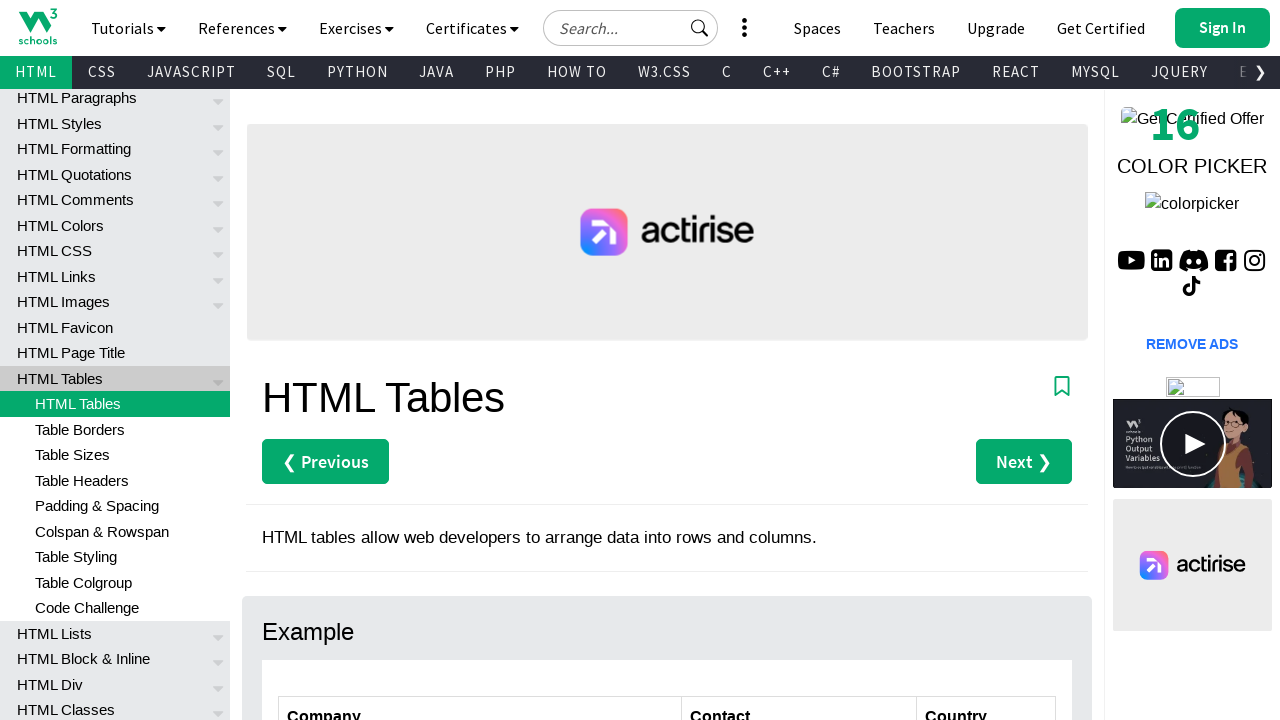

First table row is ready and visible
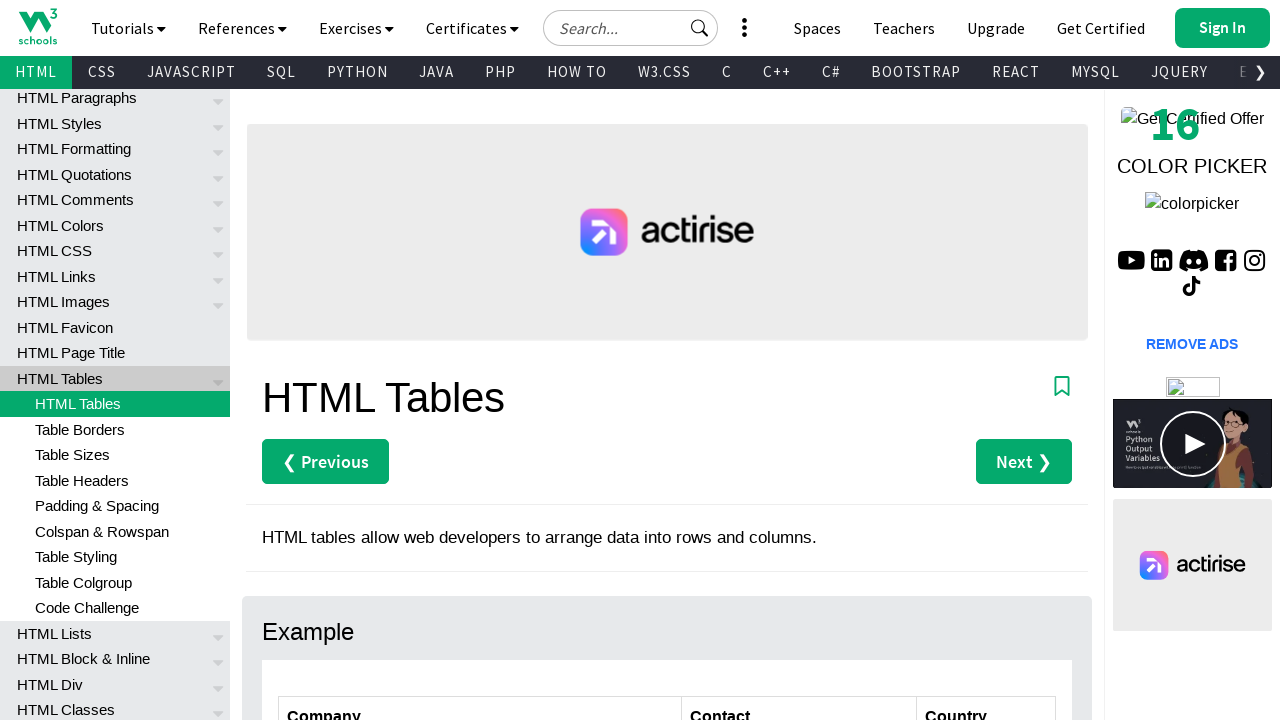

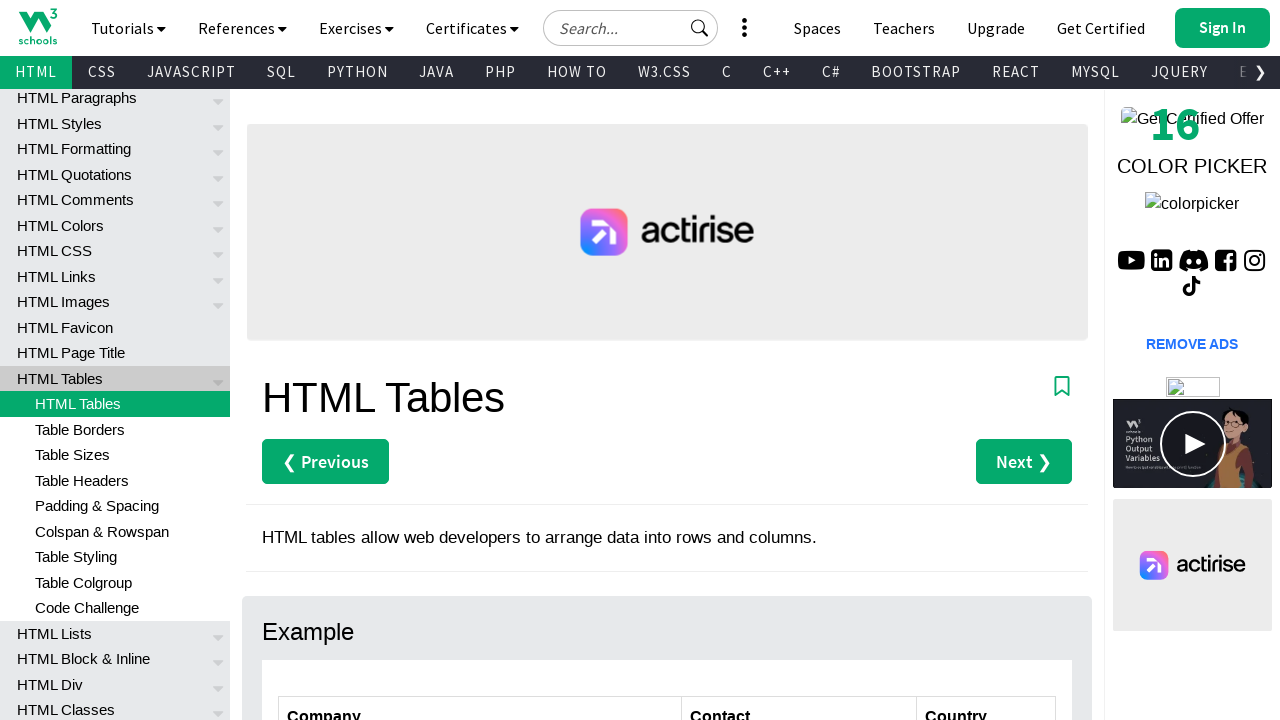